Tests a wait scenario by clicking a verify button and checking that a success message appears

Starting URL: http://suninjuly.github.io/wait1.html

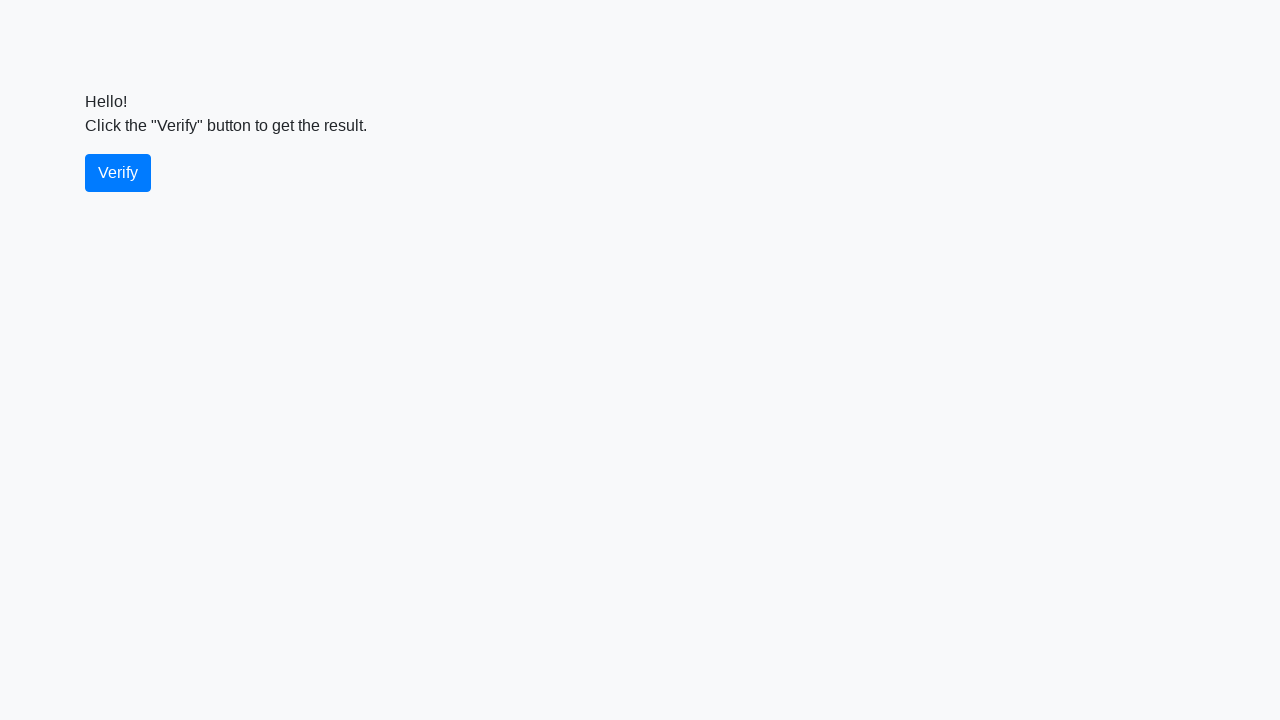

Clicked the verify button at (118, 173) on #verify
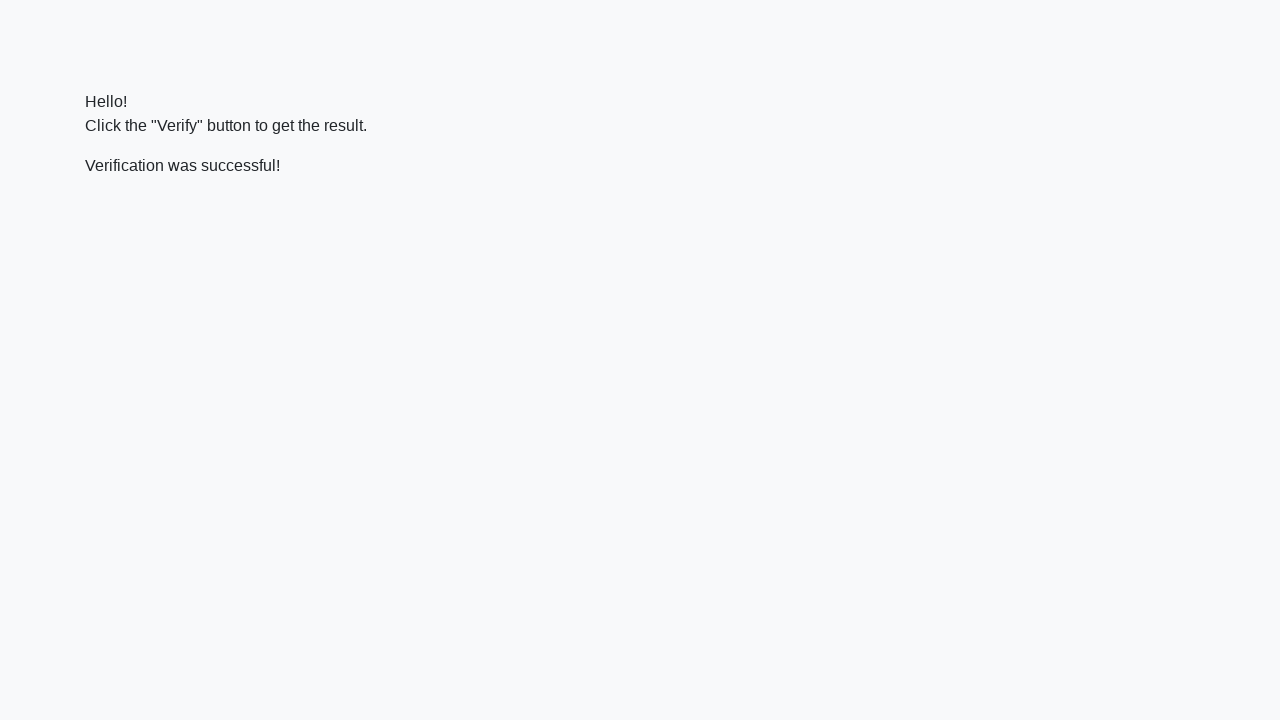

Success message appeared and became visible
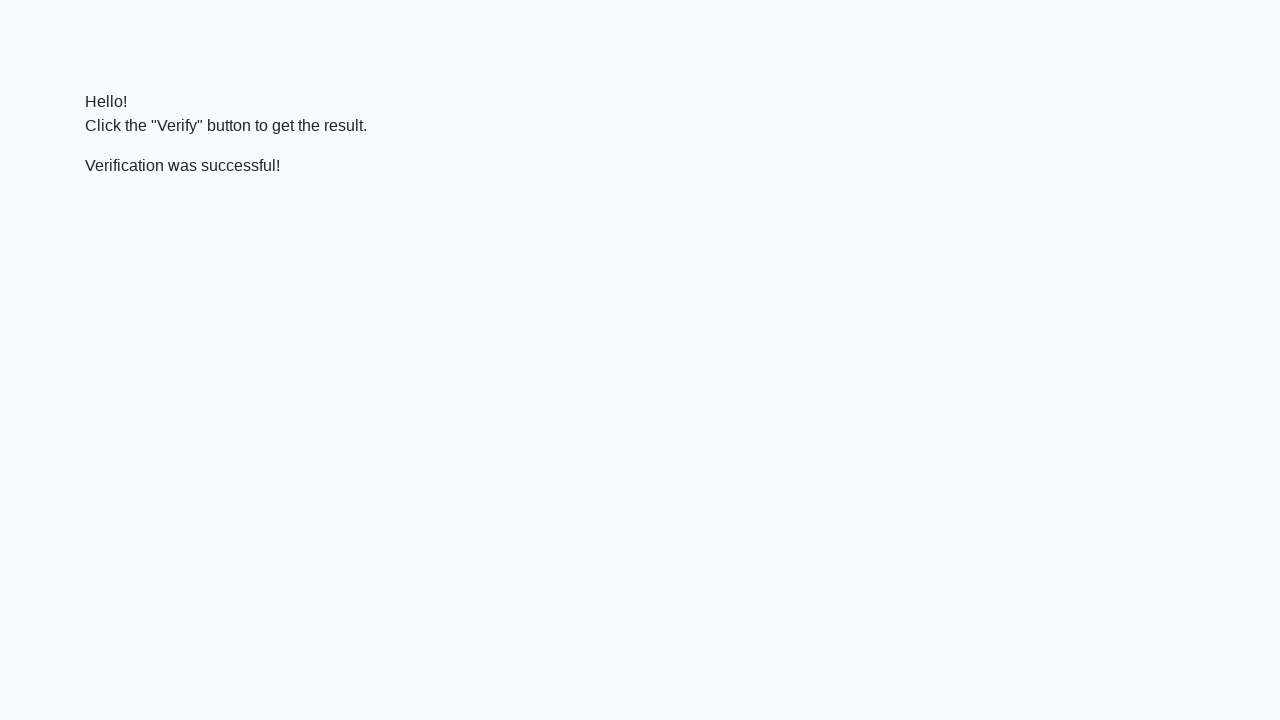

Verified that success message contains 'successful'
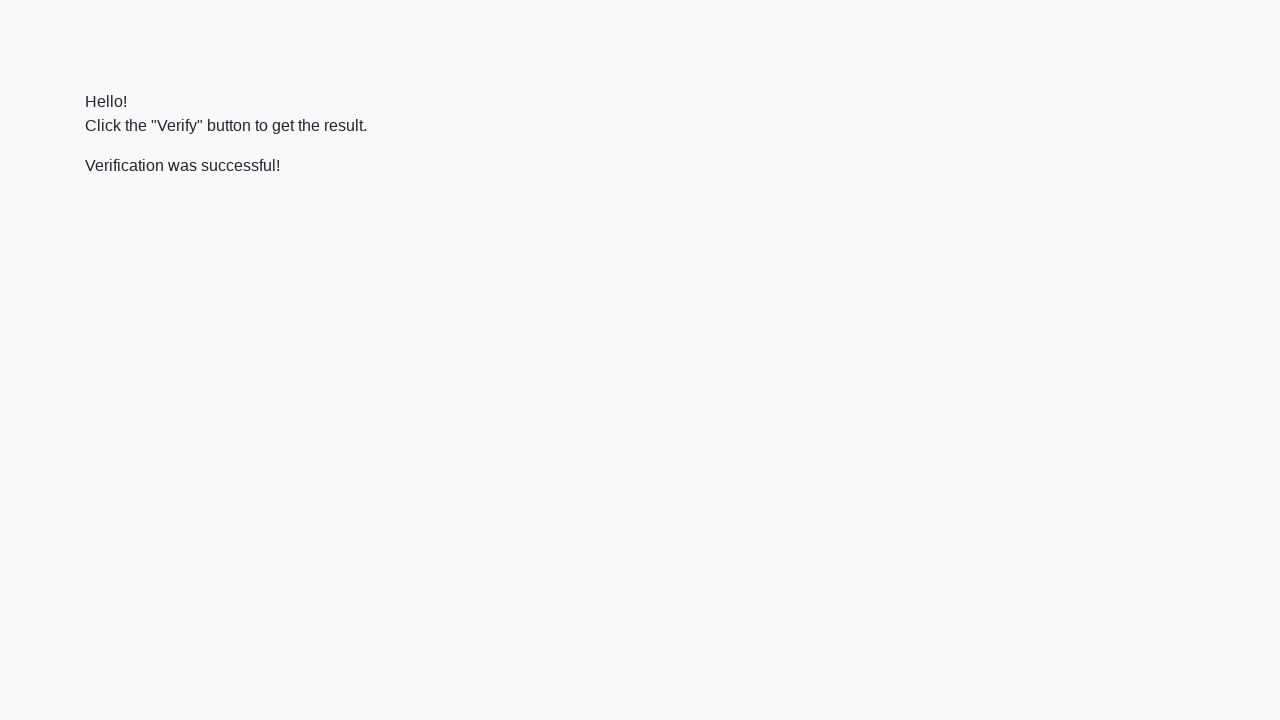

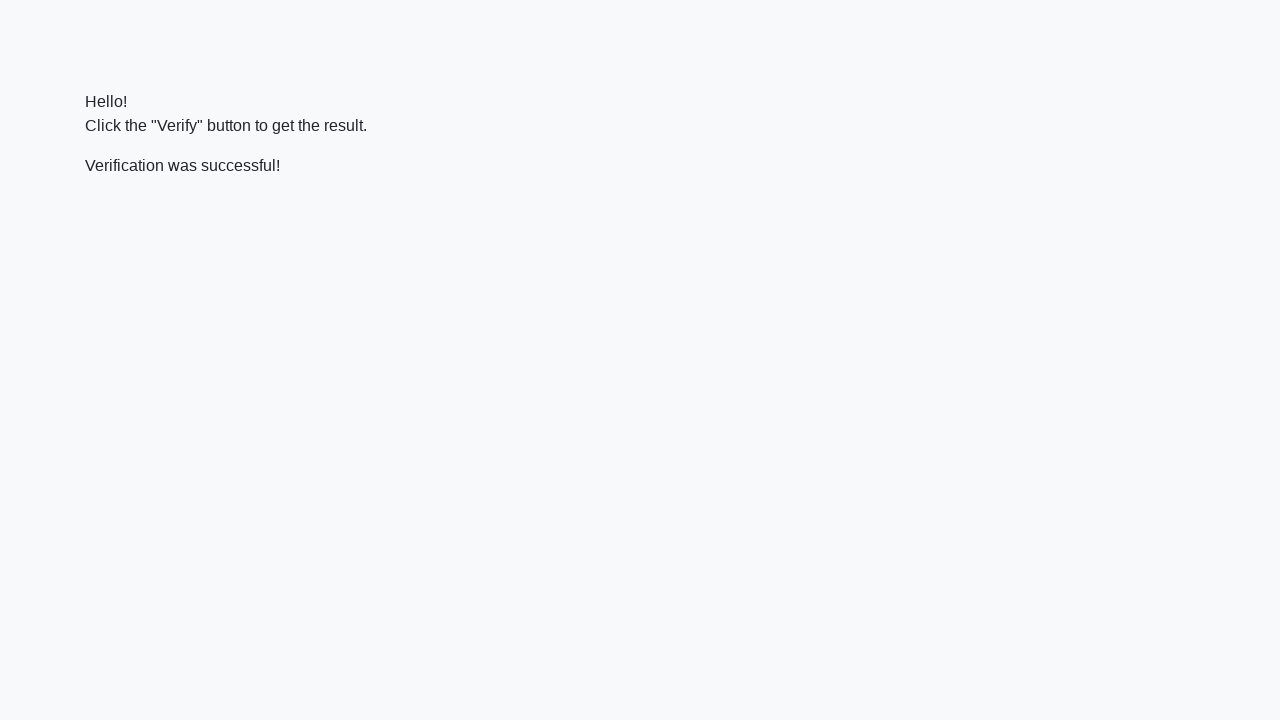